Tests a simple form by filling in first name, last name, city, and country fields, then clicking the submit button.

Starting URL: http://suninjuly.github.io/simple_form_find_task.html

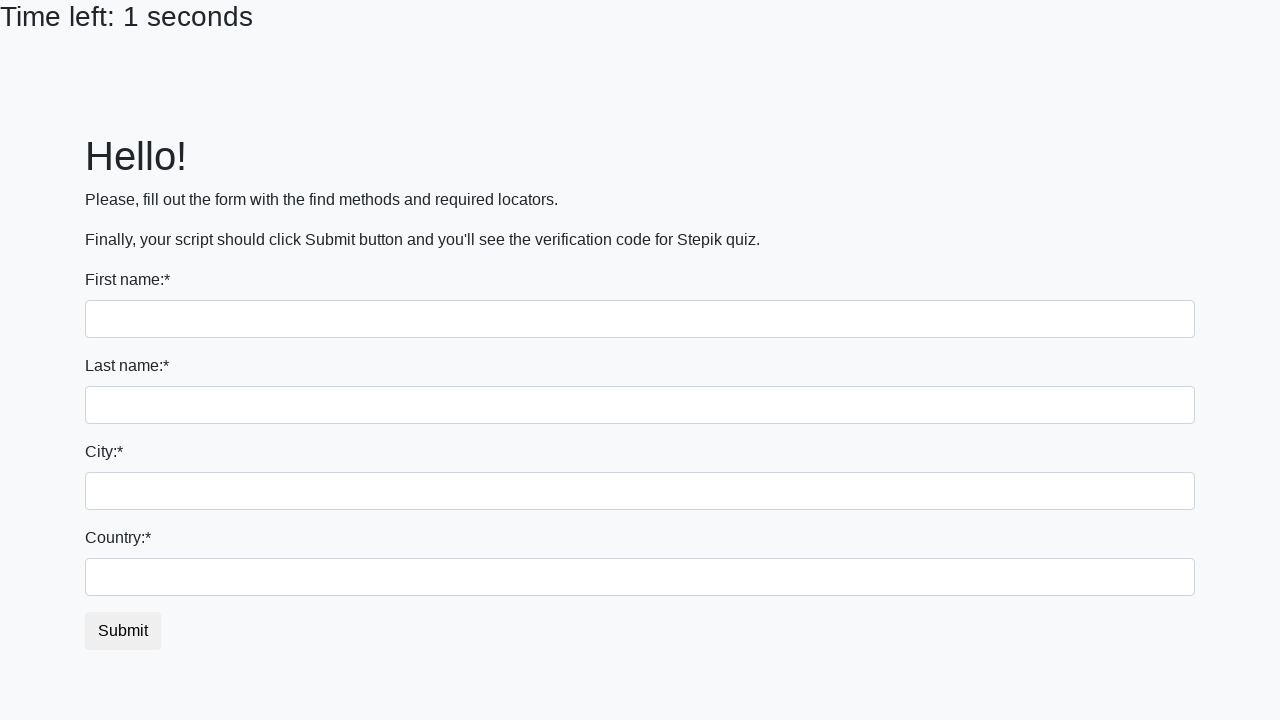

Filled first name field with 'Marcus' on input
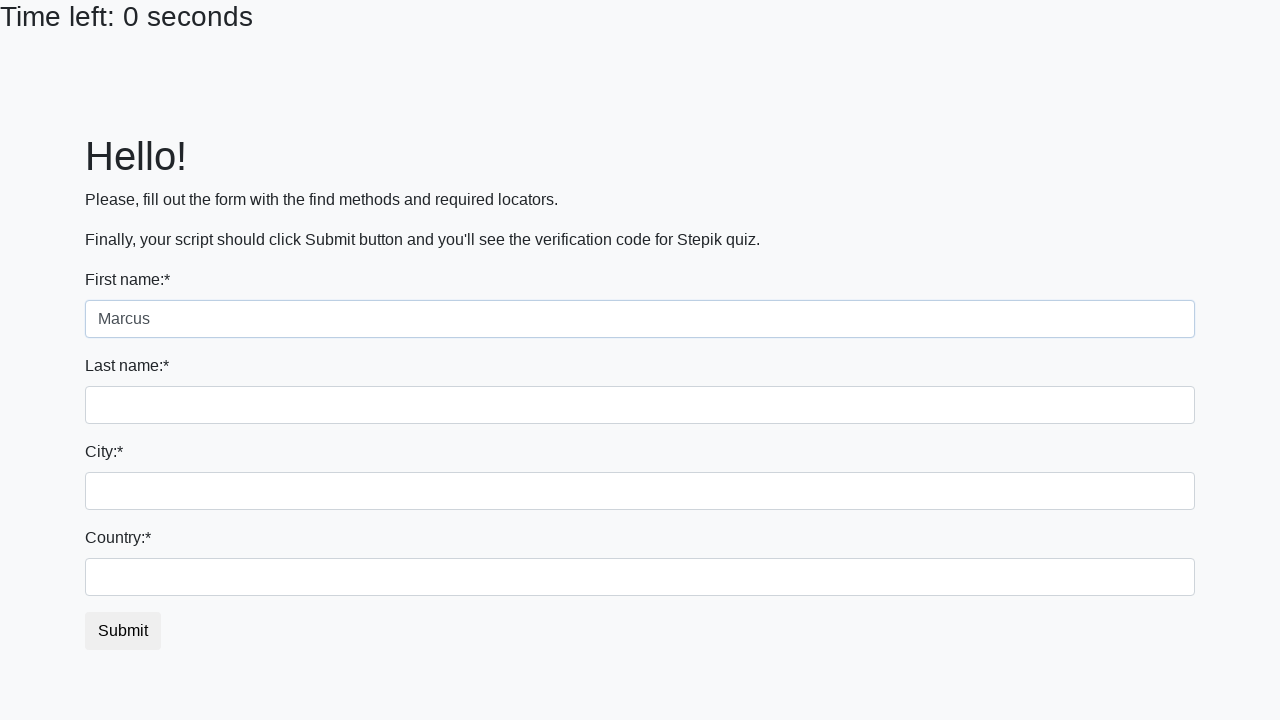

Filled last name field with 'Thompson' on input[name='last_name']
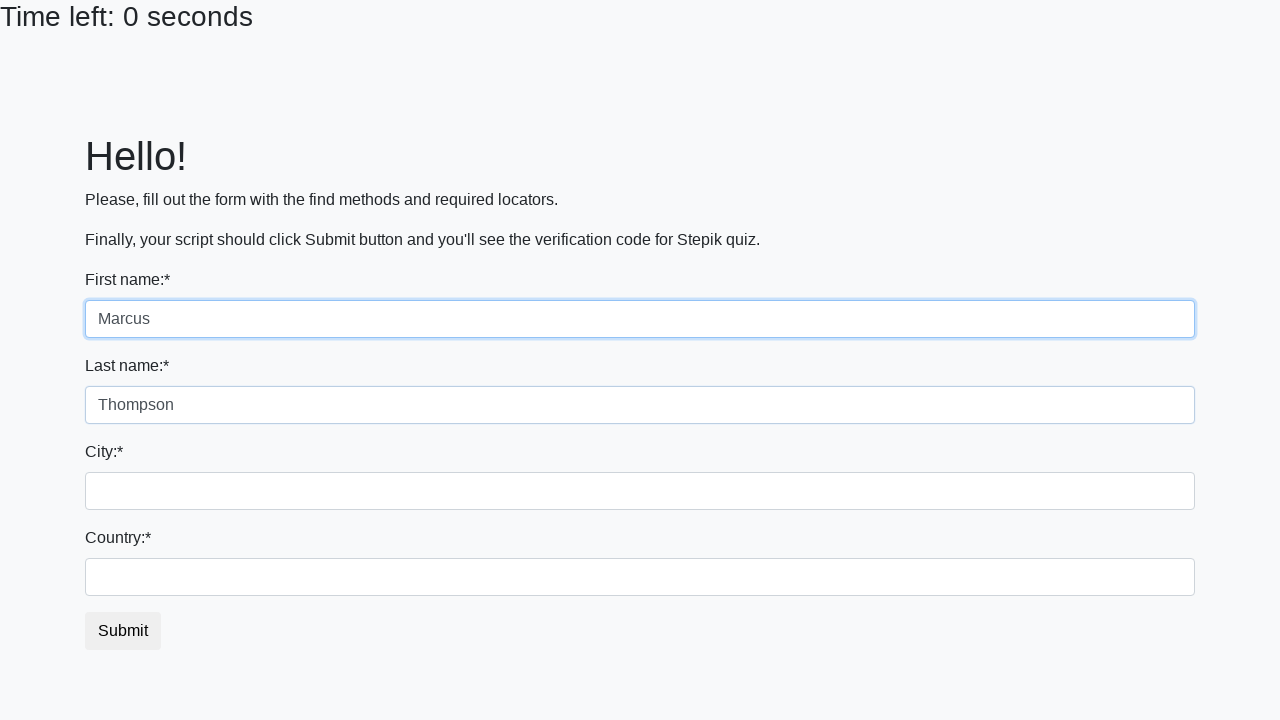

Filled city field with 'Seattle' on .city
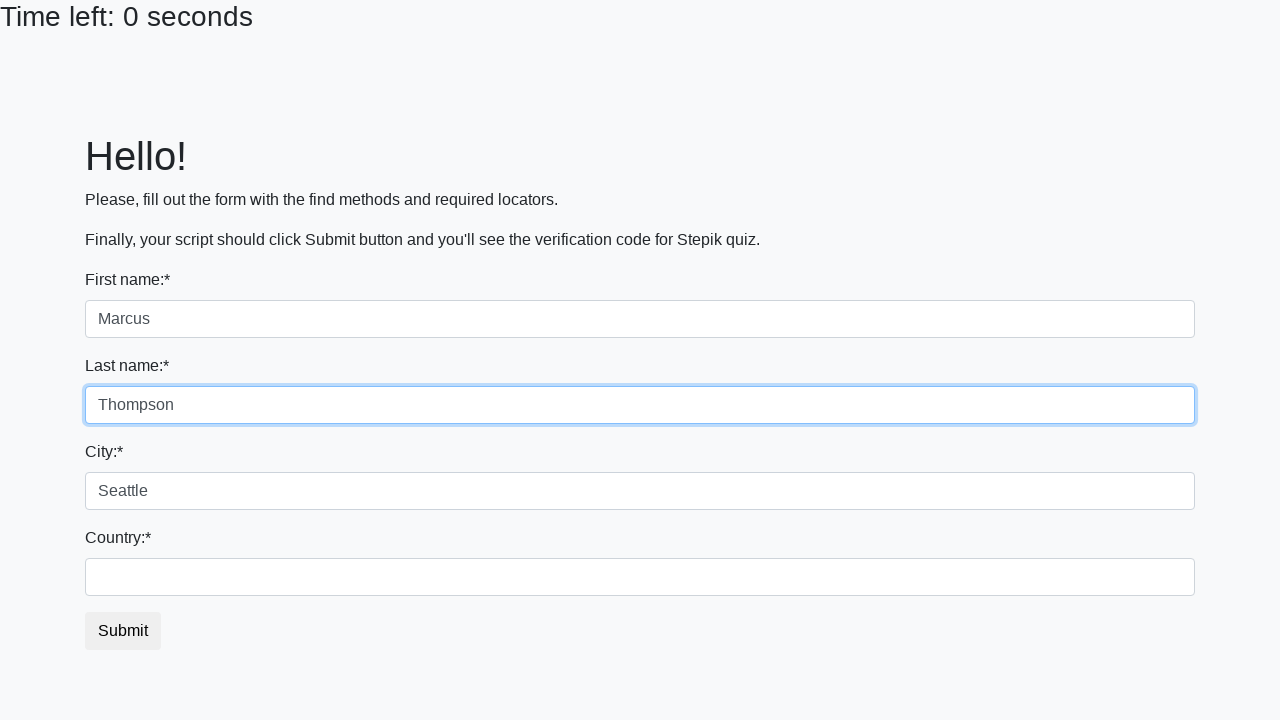

Filled country field with 'Canada' on #country
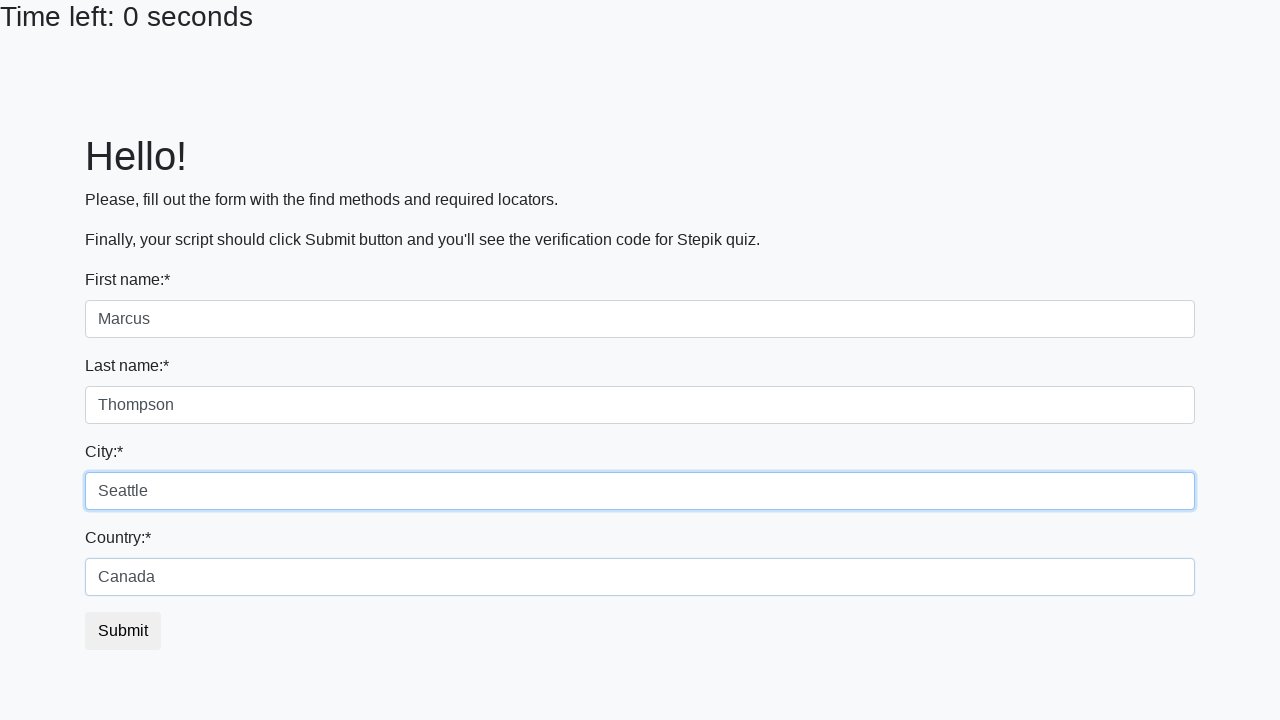

Clicked submit button to complete form submission at (123, 631) on button.btn
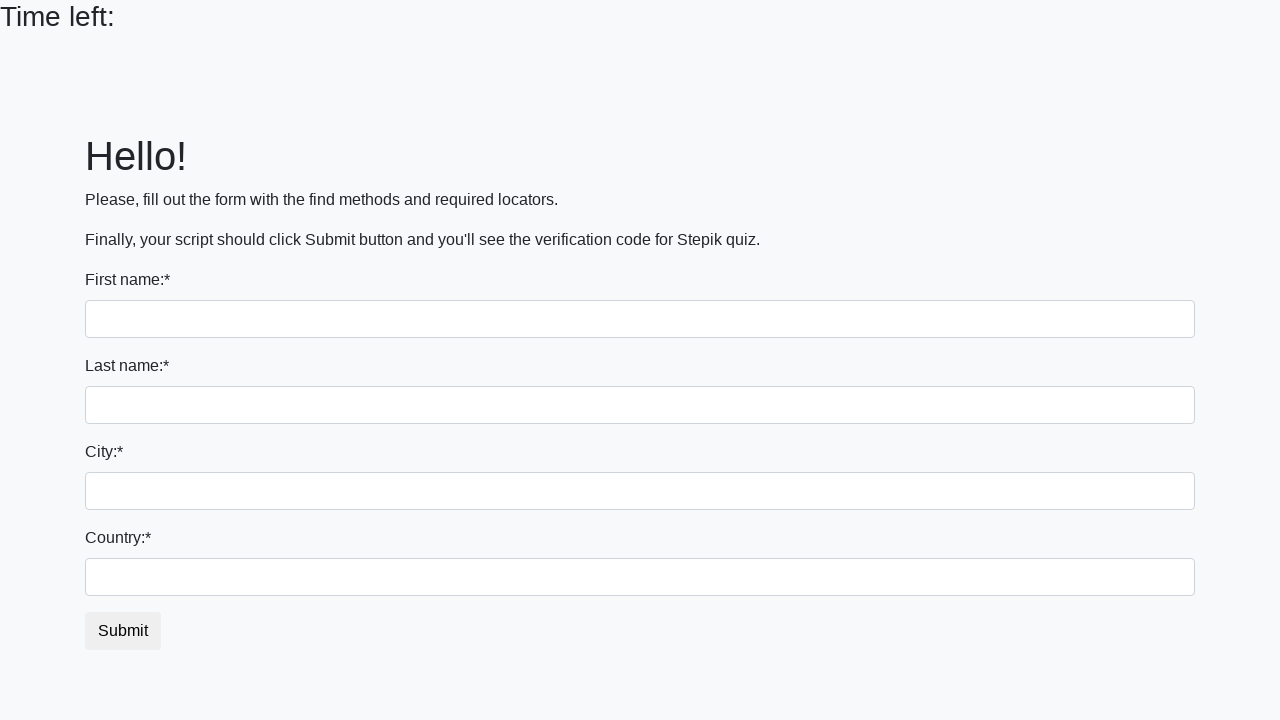

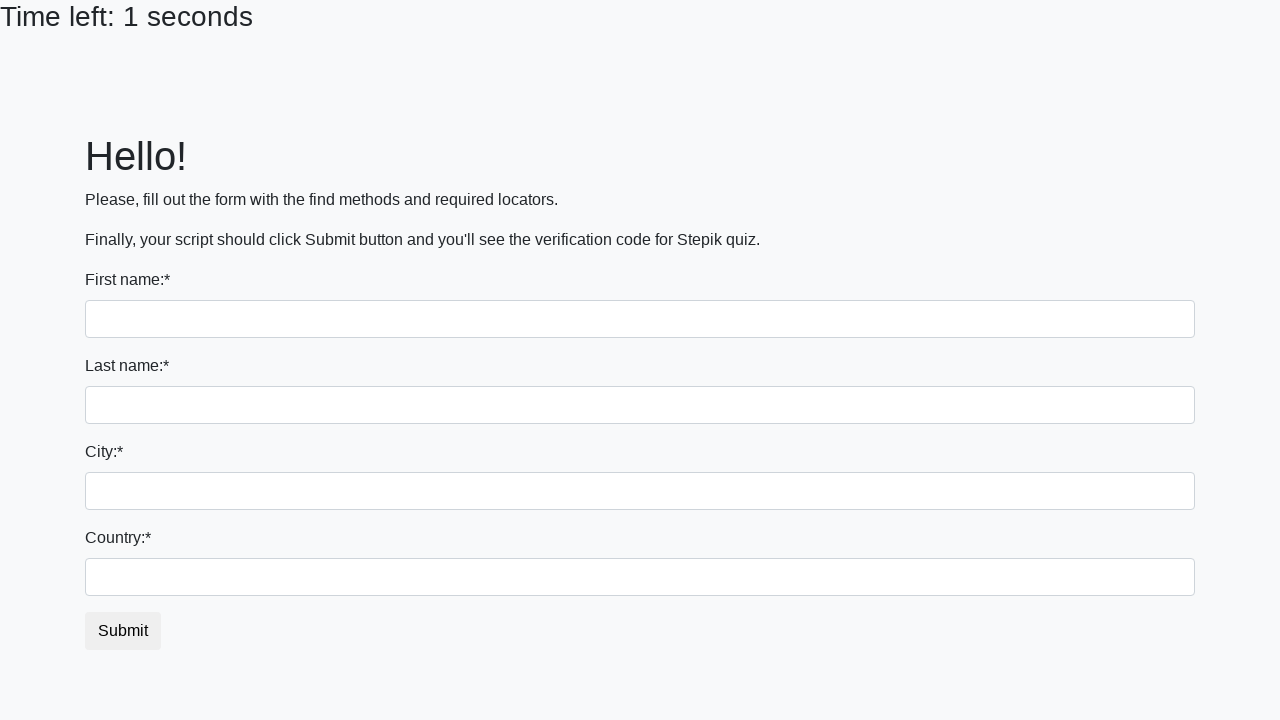